Navigates to Form Authentication page and verifies the correct URL is loaded

Starting URL: https://the-internet.herokuapp.com/

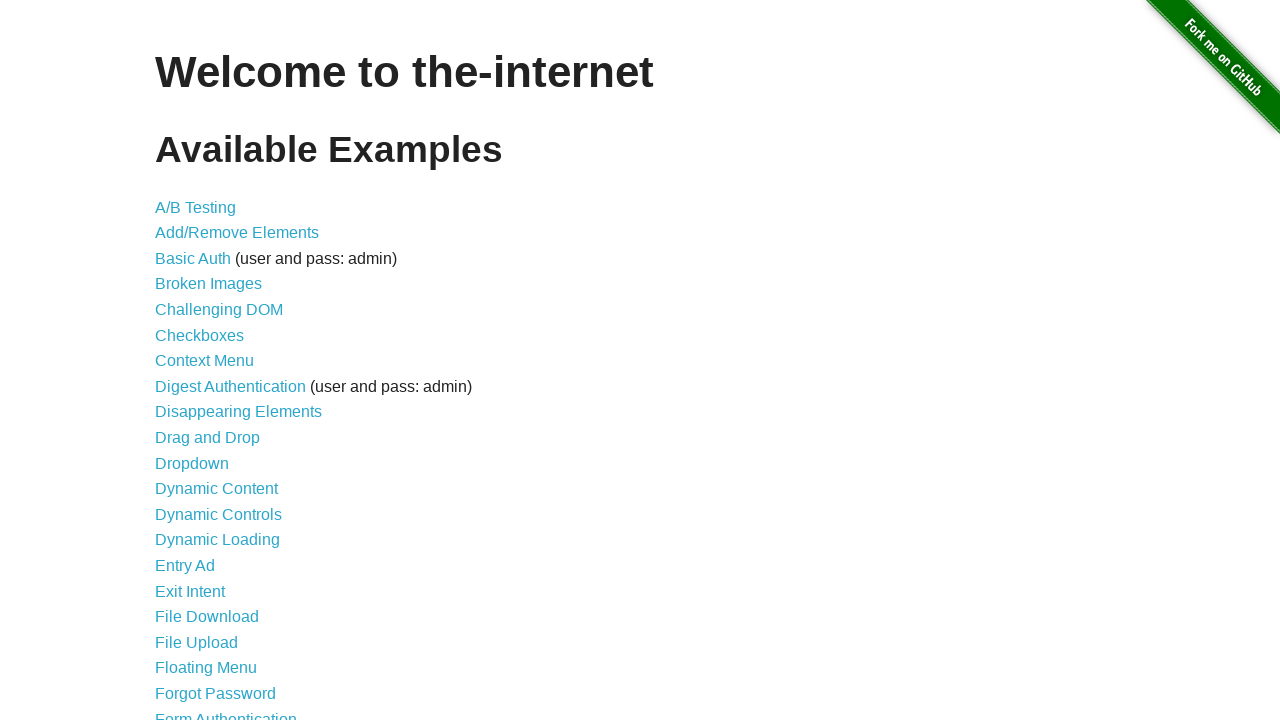

Clicked on Form Authentication link at (226, 712) on text=Form Authentication
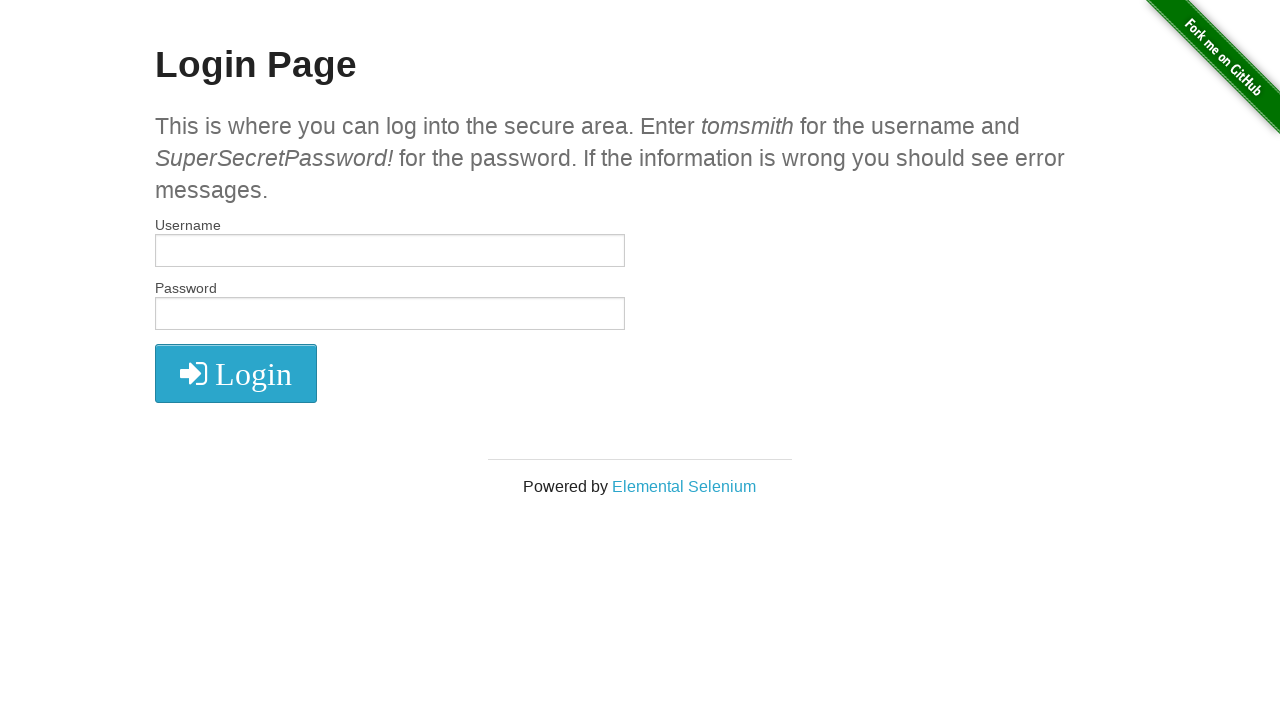

Verified navigation to login page at https://the-internet.herokuapp.com/login
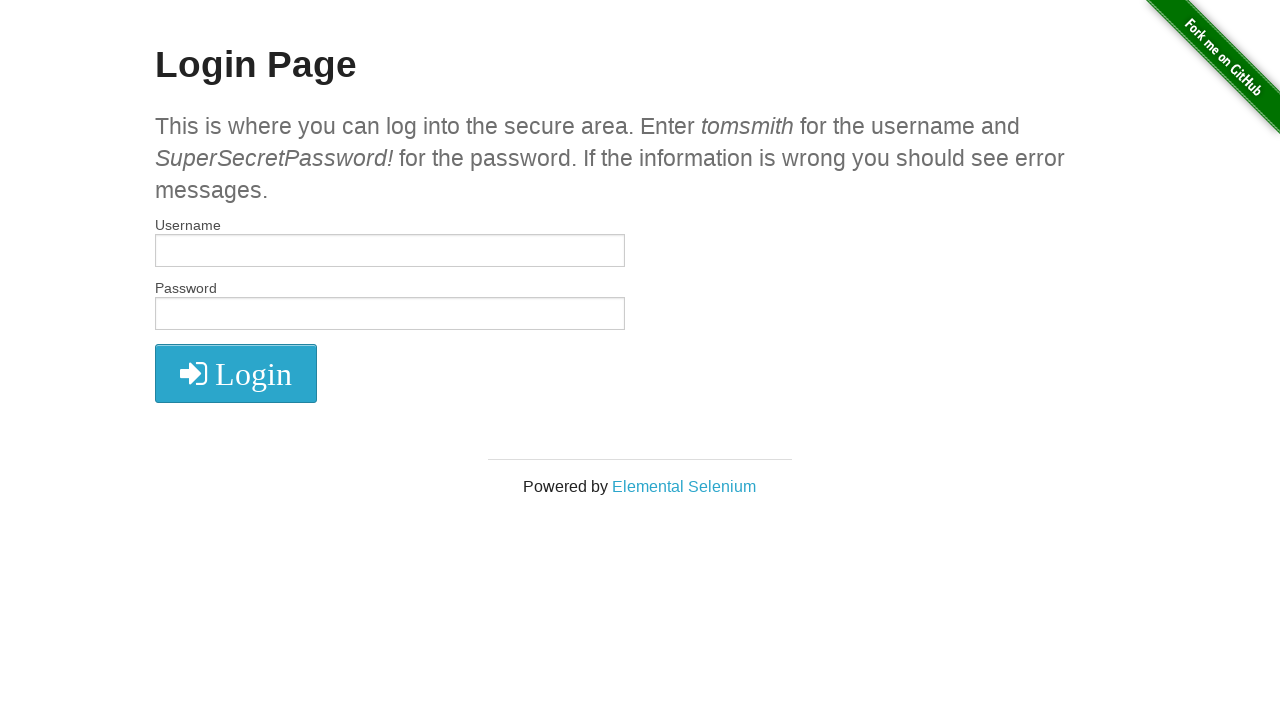

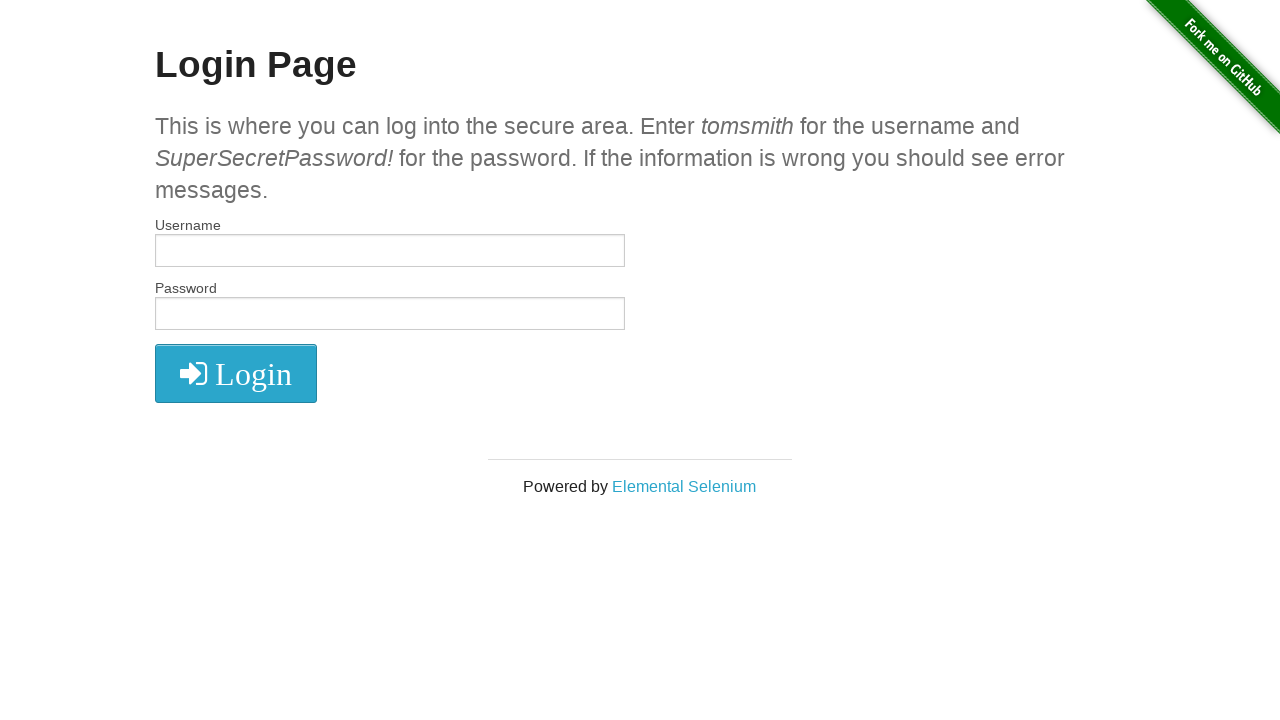